Searches for a player's MMR (Matchmaking Rating) by entering their username and clicking the search button

Starting URL: https://euw.whatismymmr.com

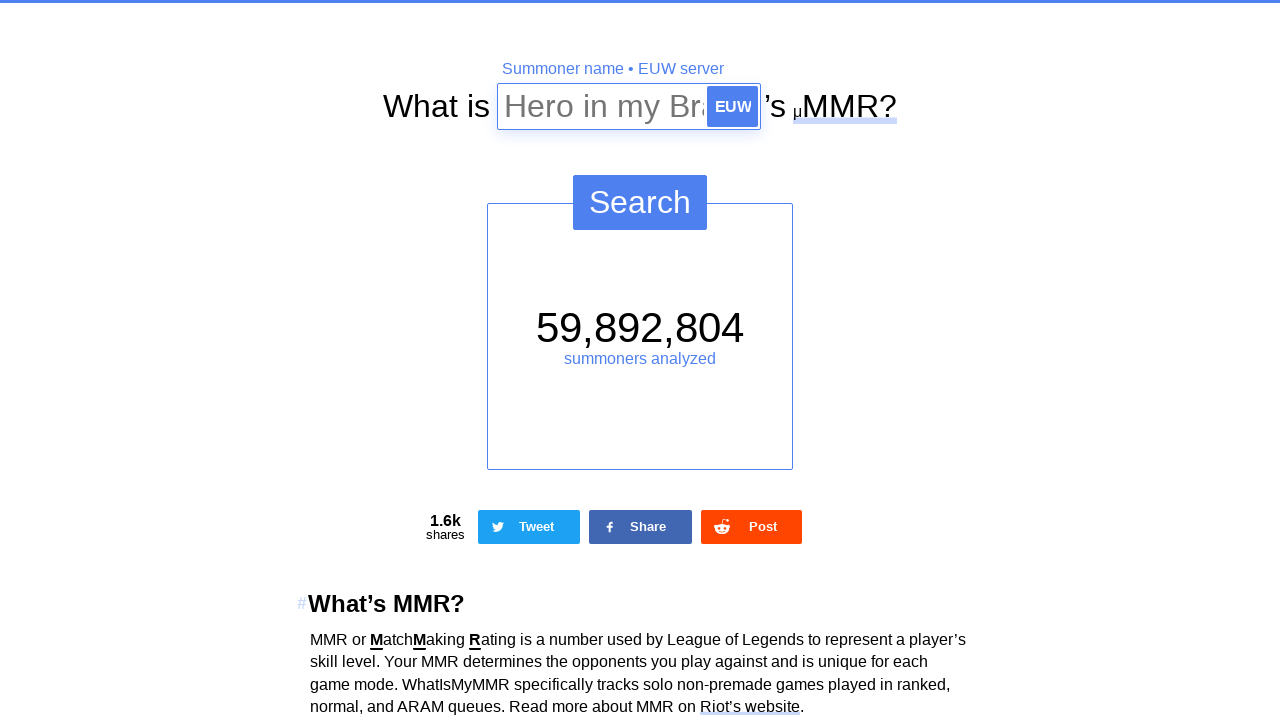

Filled summoner name field with 'SamplePlayer123' on #input--summoner
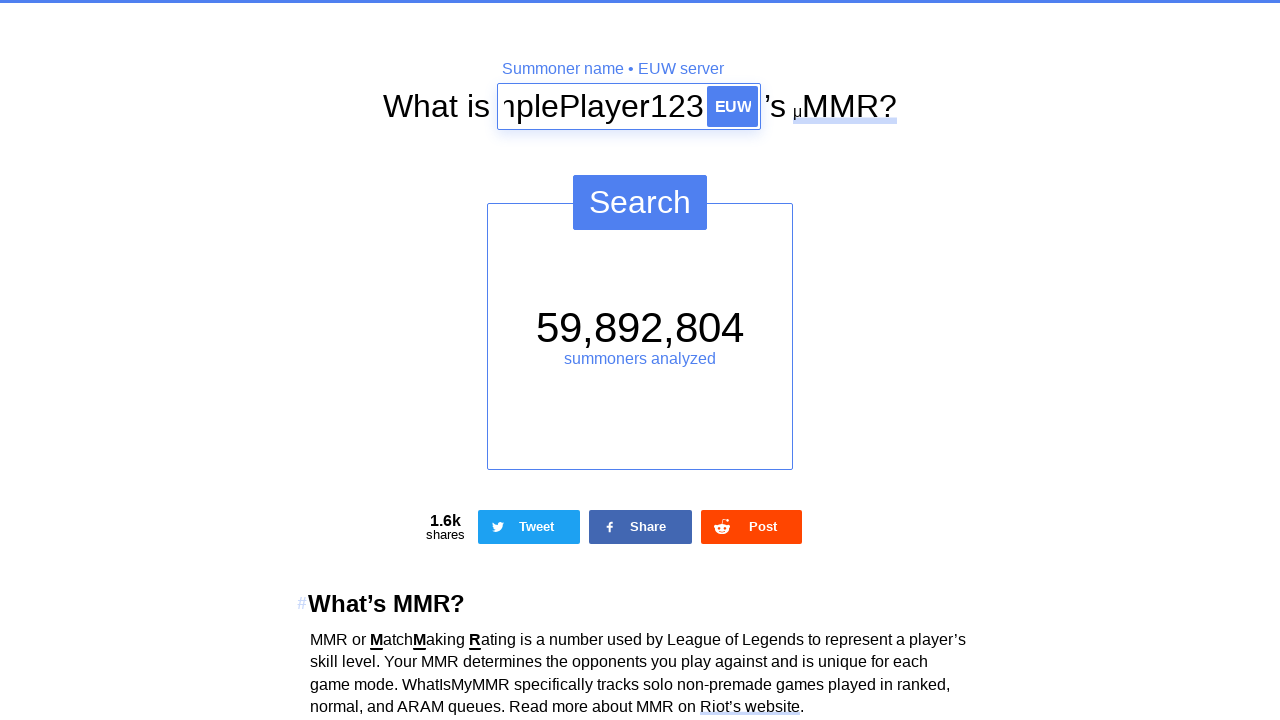

Clicked search button to retrieve MMR statistics at (640, 202) on #button--search
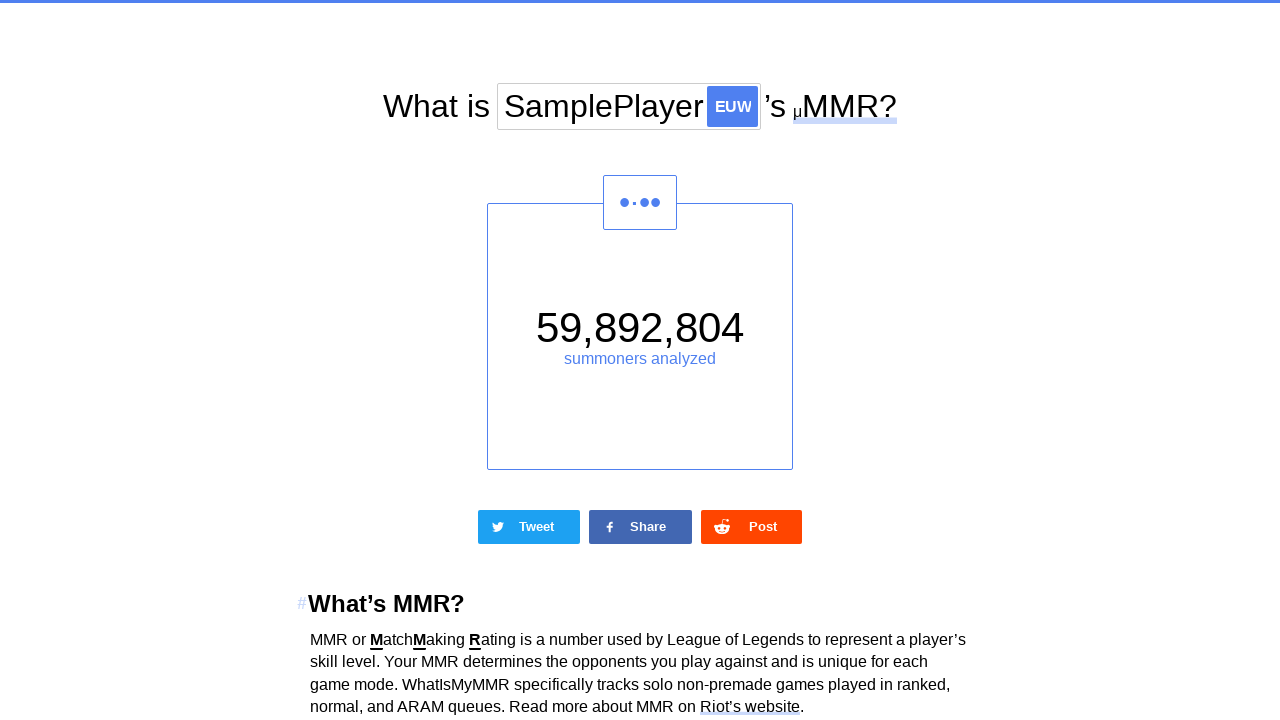

Ranked MMR statistics loaded successfully
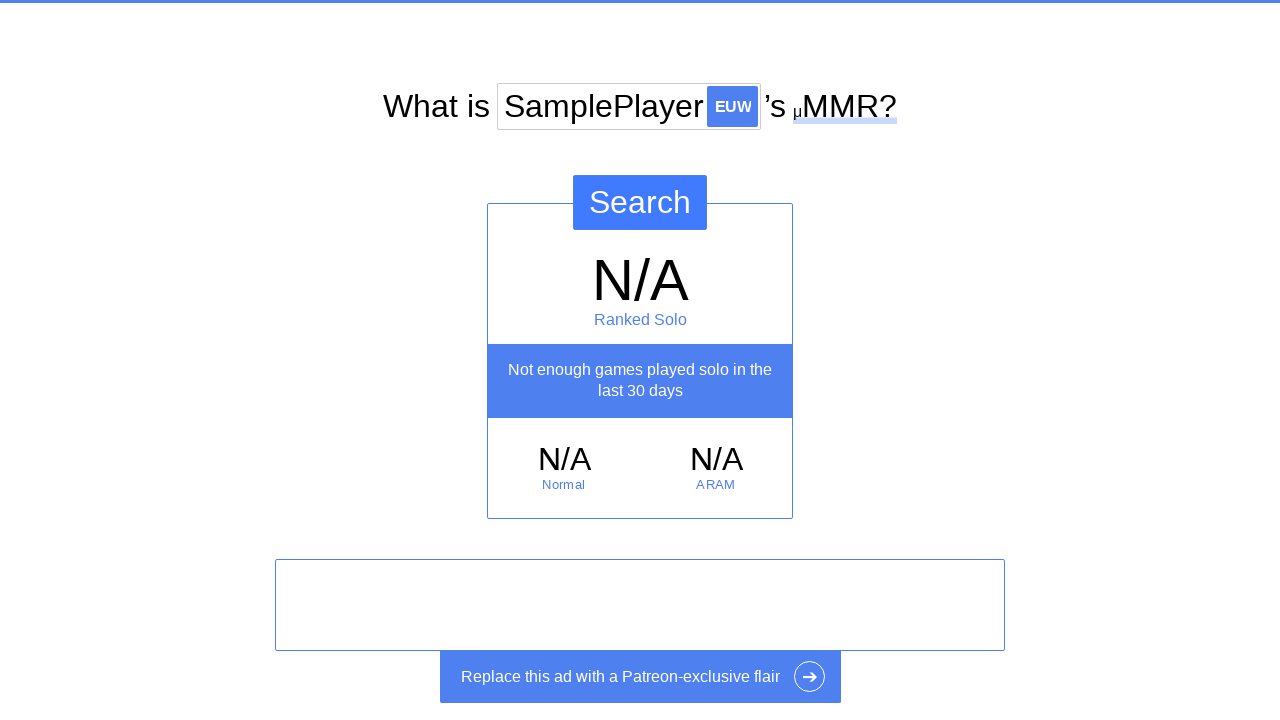

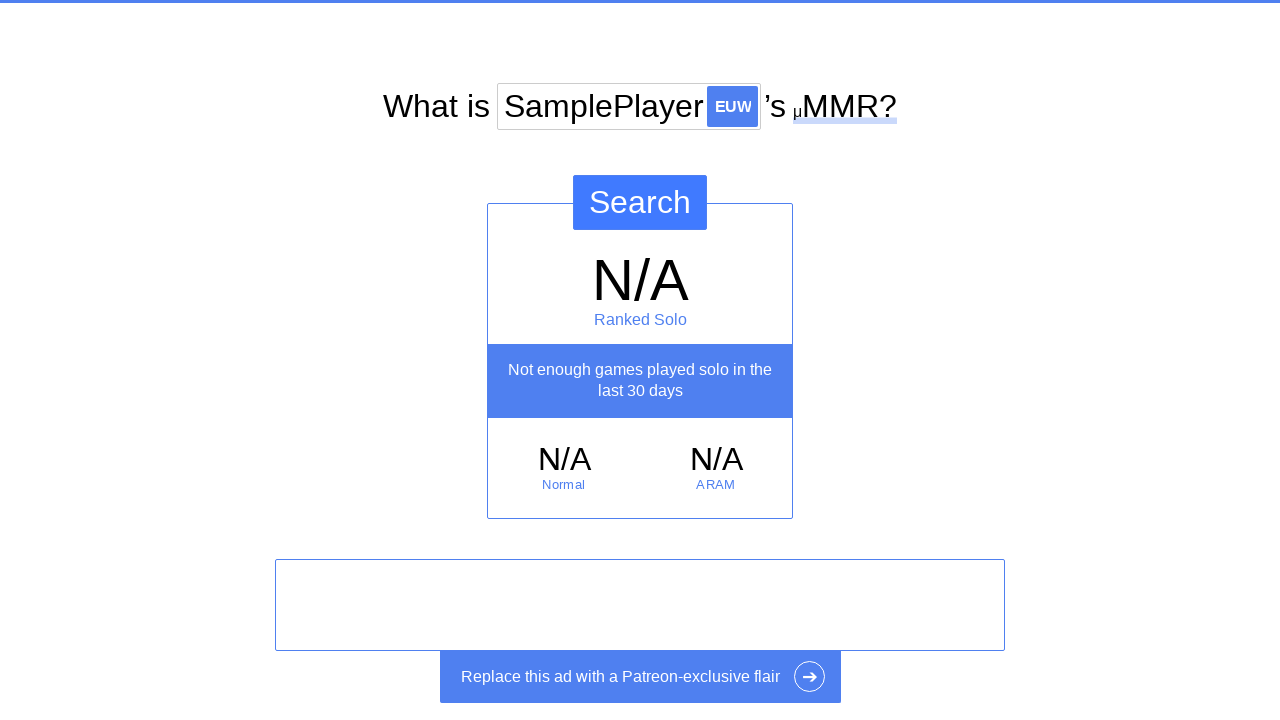